Tests radio button selection functionality by clicking through different radio button options on a form

Starting URL: https://formy-project.herokuapp.com/radiobutton

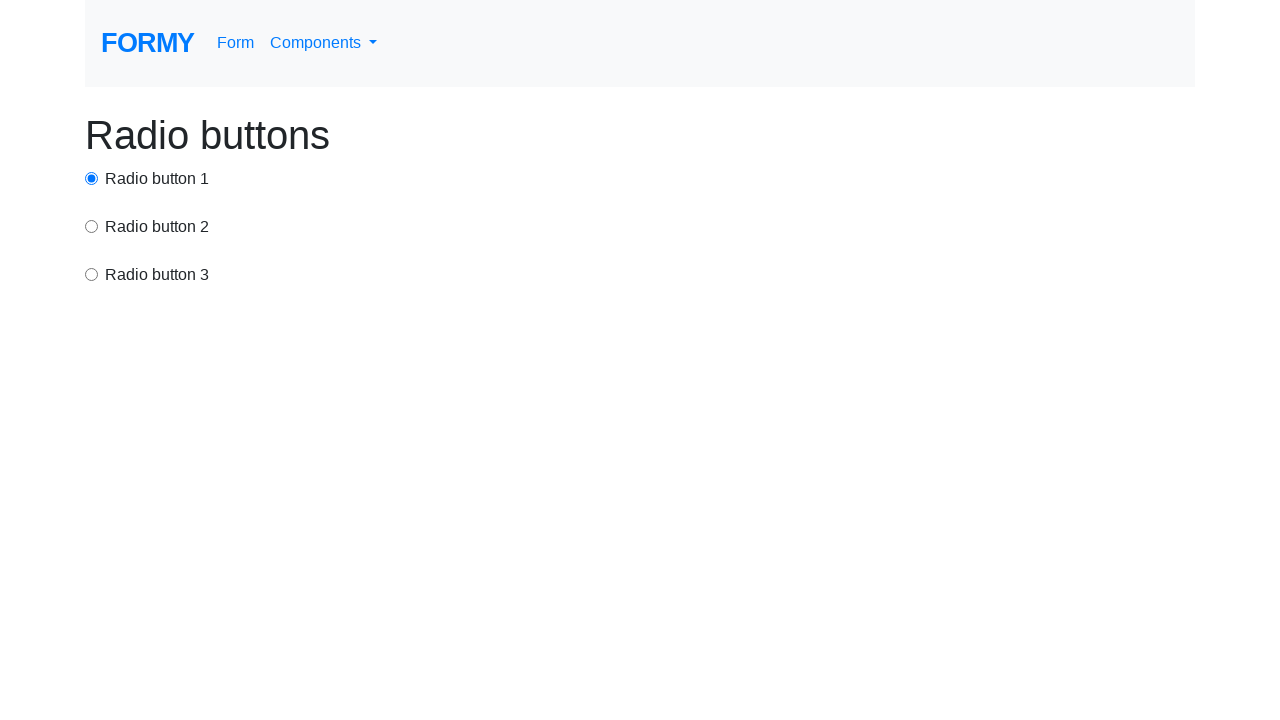

Clicked first radio button at (92, 178) on #radio-button-1
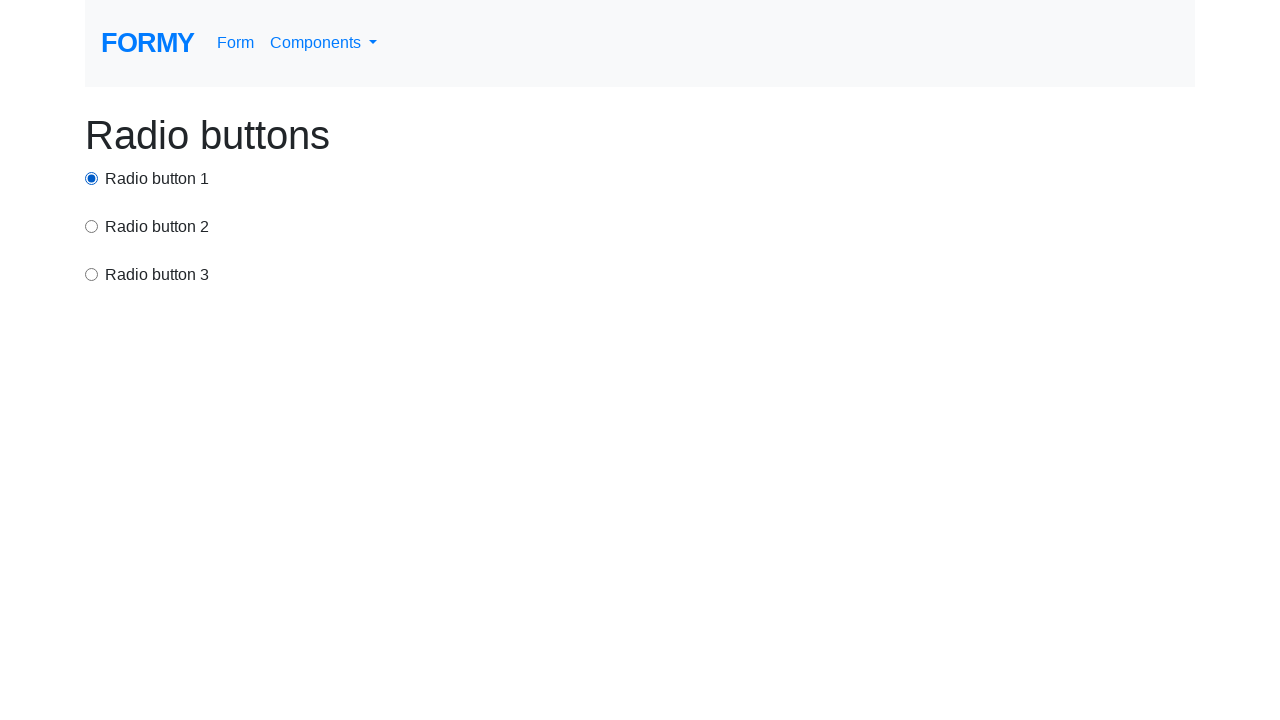

Clicked second radio button using CSS selector at (92, 226) on input[value='option2']
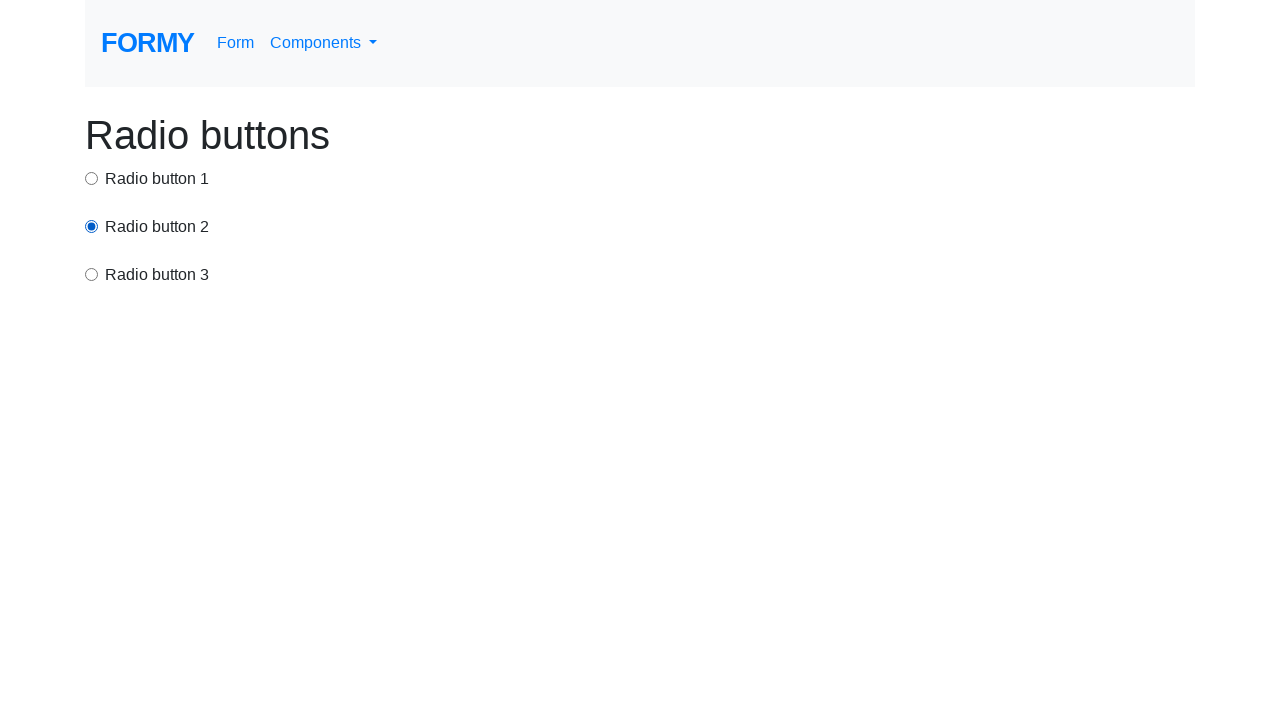

Clicked third radio button using XPath at (92, 274) on xpath=//input[@value='option3']
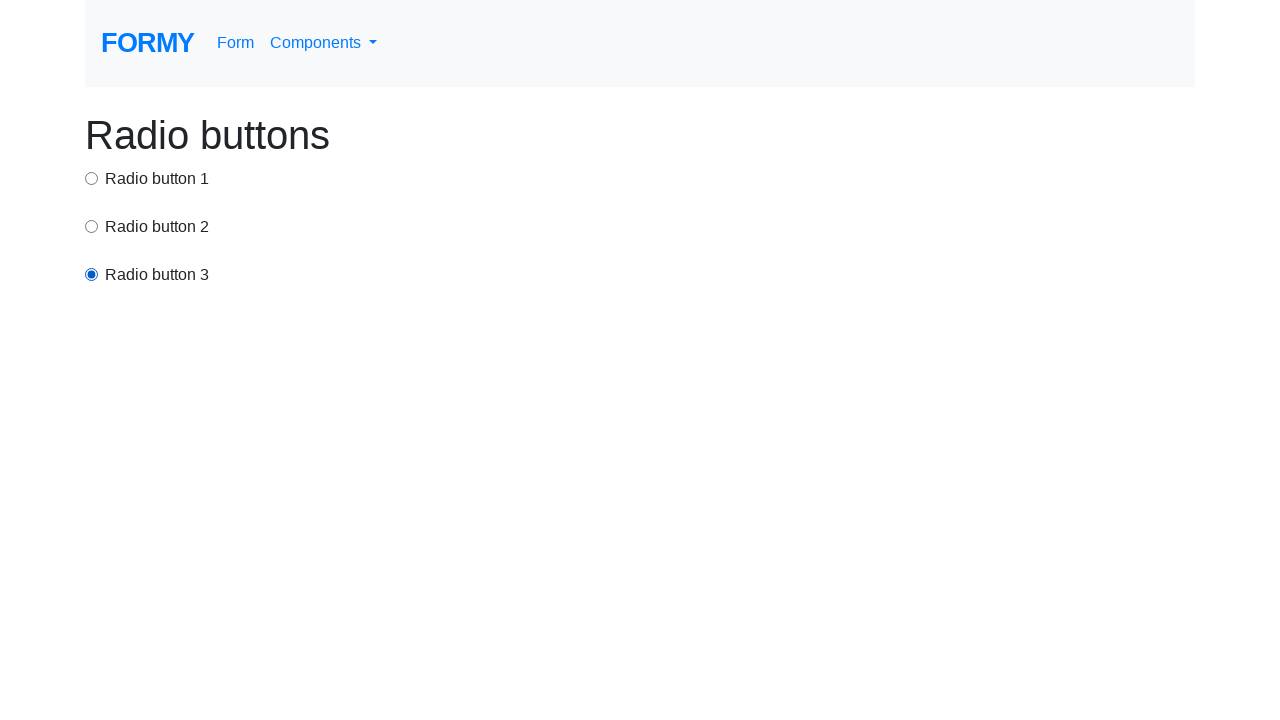

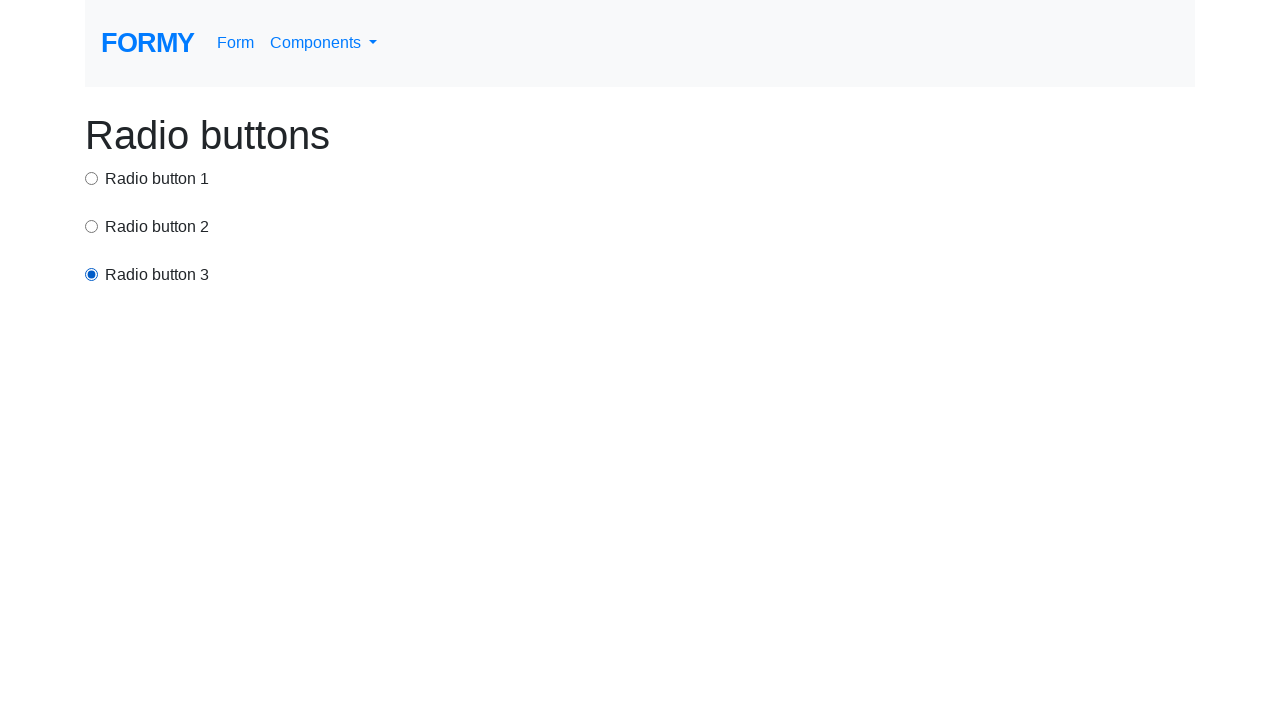